Navigates to the Hindustan Pencils website (Doms brand) and maximizes the browser window to verify the page loads successfully.

Starting URL: https://www.hindustanpencils.com/

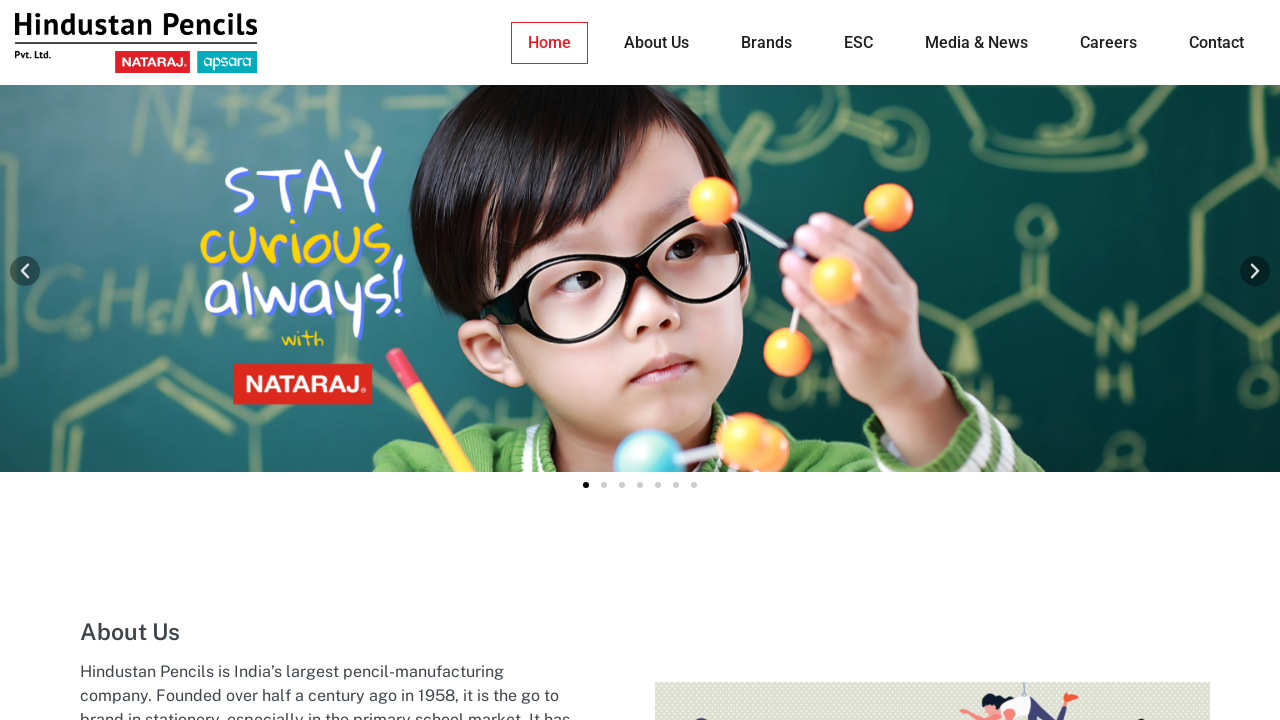

Page DOM content loaded
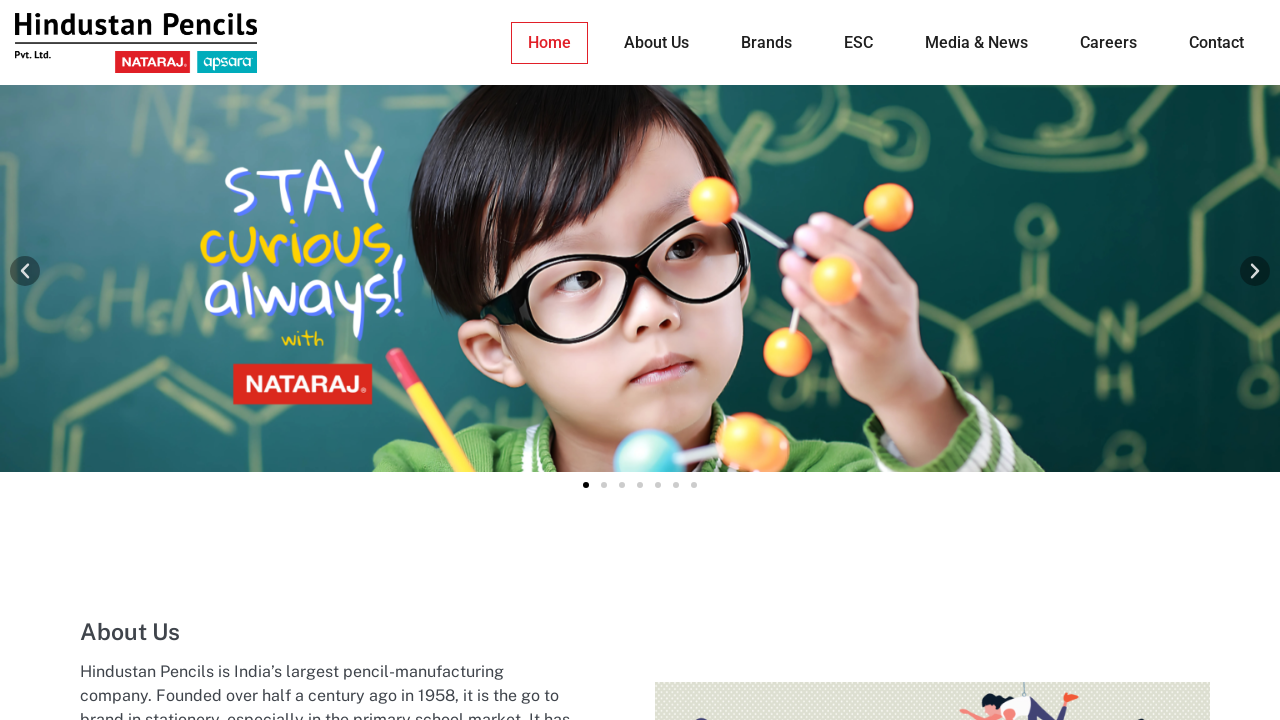

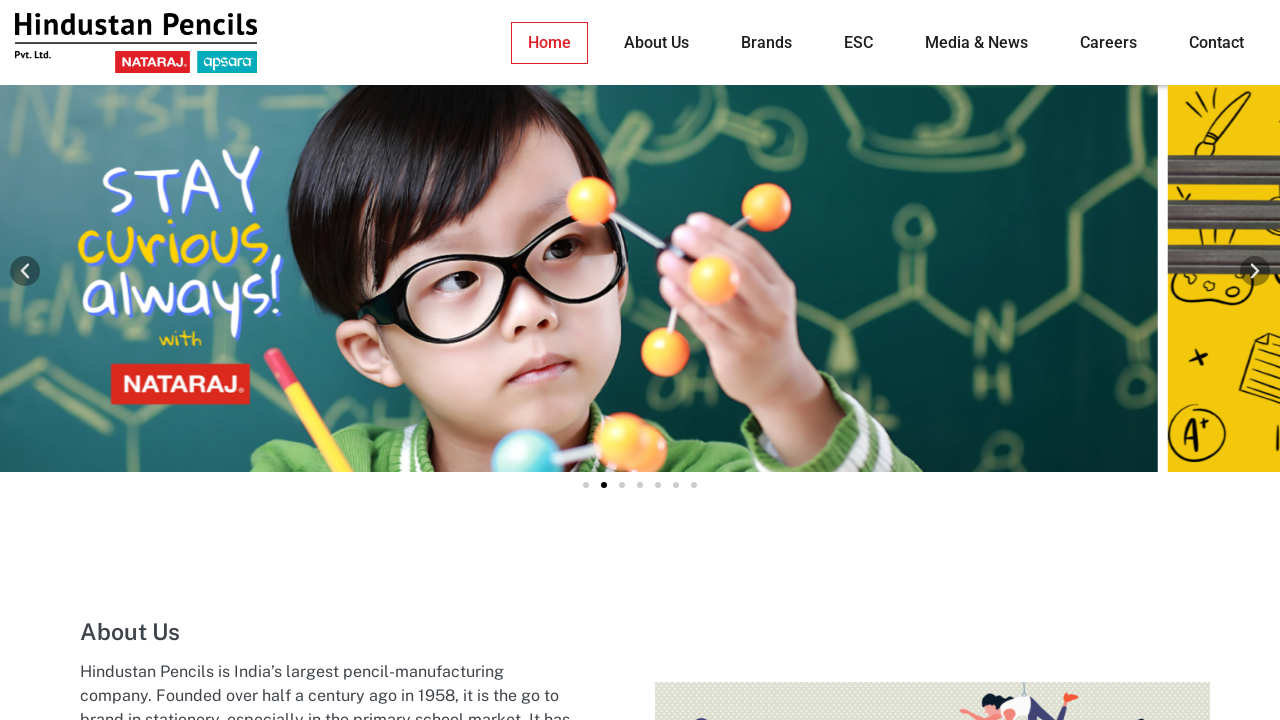